Tests an e-commerce checkout flow by adding specific items to cart, proceeding to checkout, and applying a promo code

Starting URL: https://rahulshettyacademy.com/seleniumPractise/

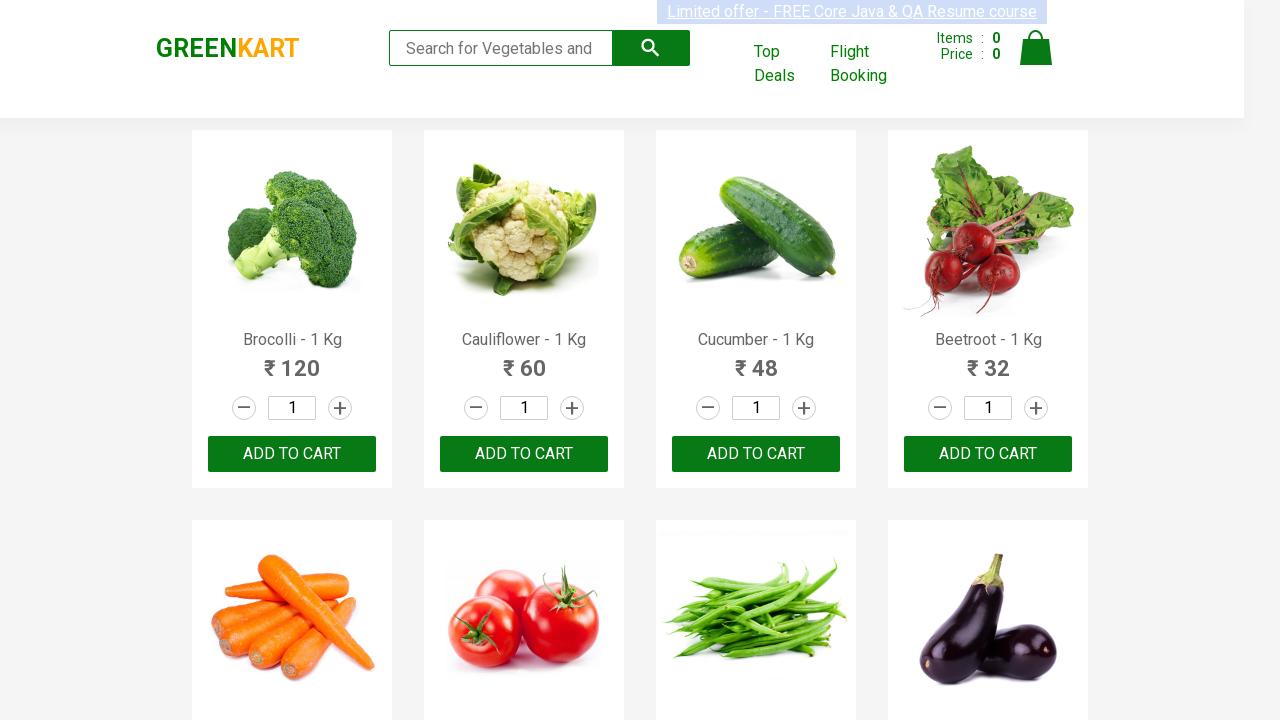

Retrieved all product name elements from the page
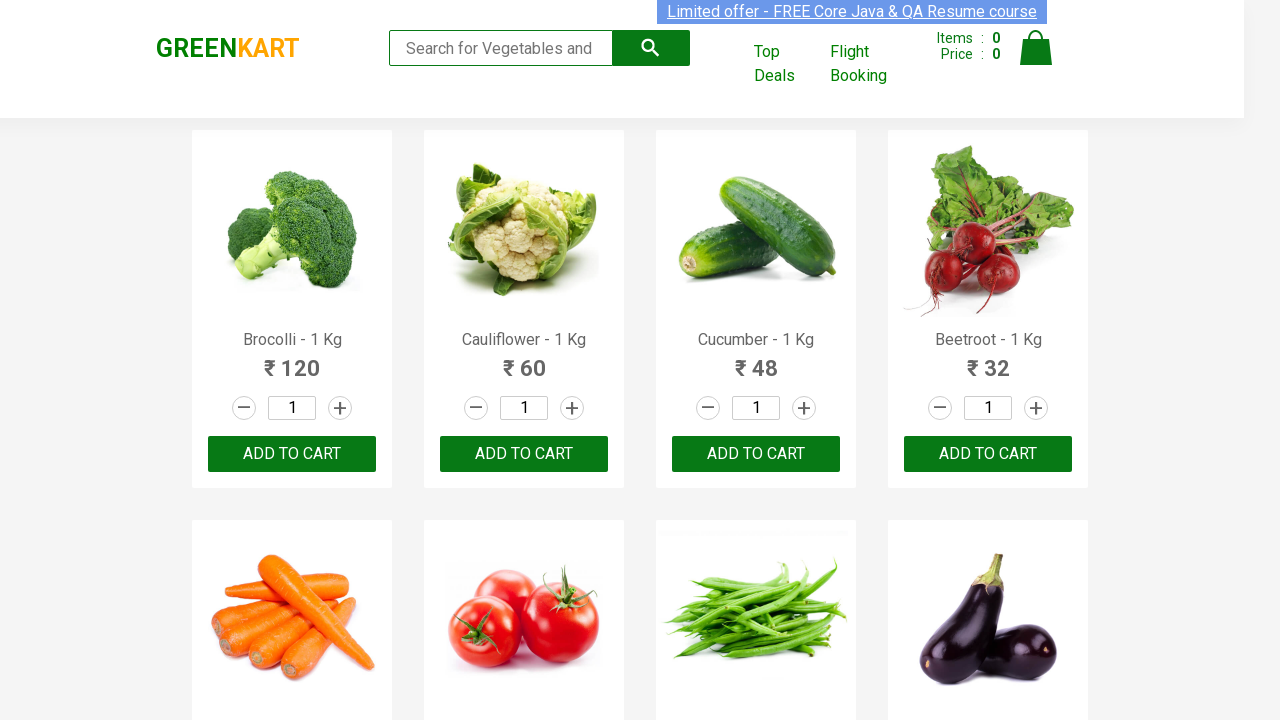

Retrieved text content from product element 0
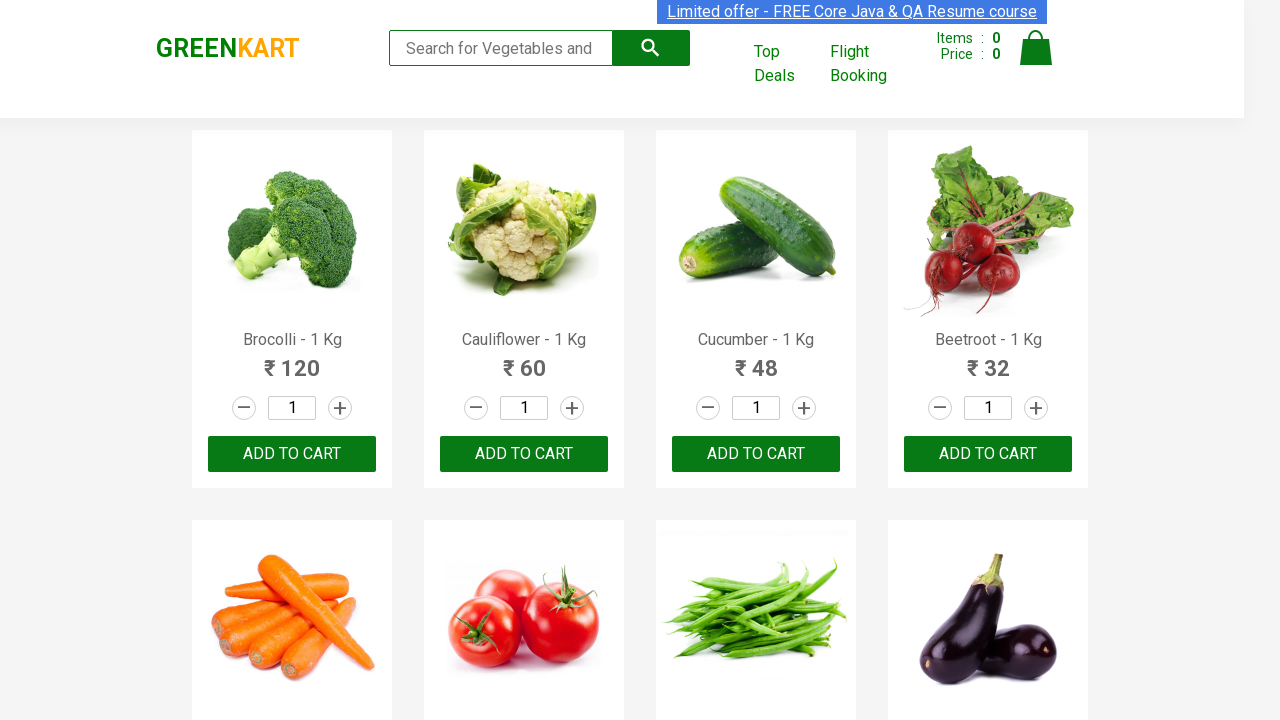

Retrieved text content from product element 1
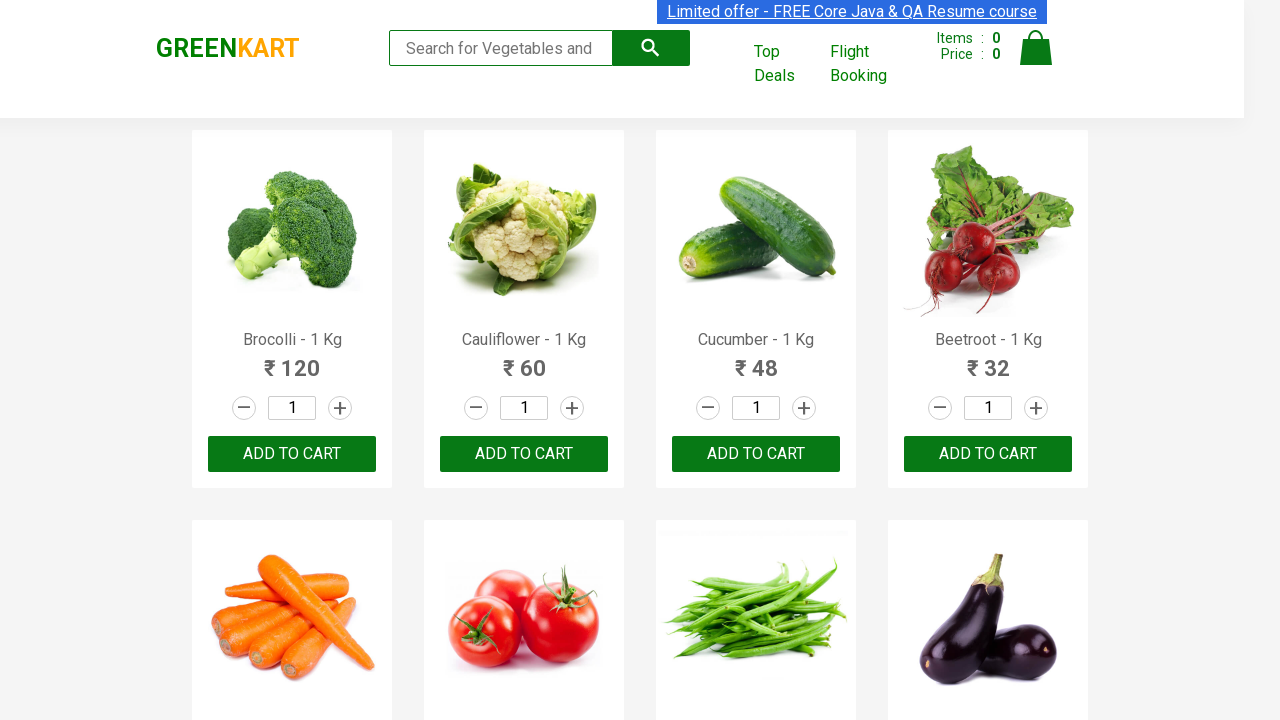

Added 'Cauliflower' to cart at (524, 454) on xpath=//div[@class='product-action']/button >> nth=1
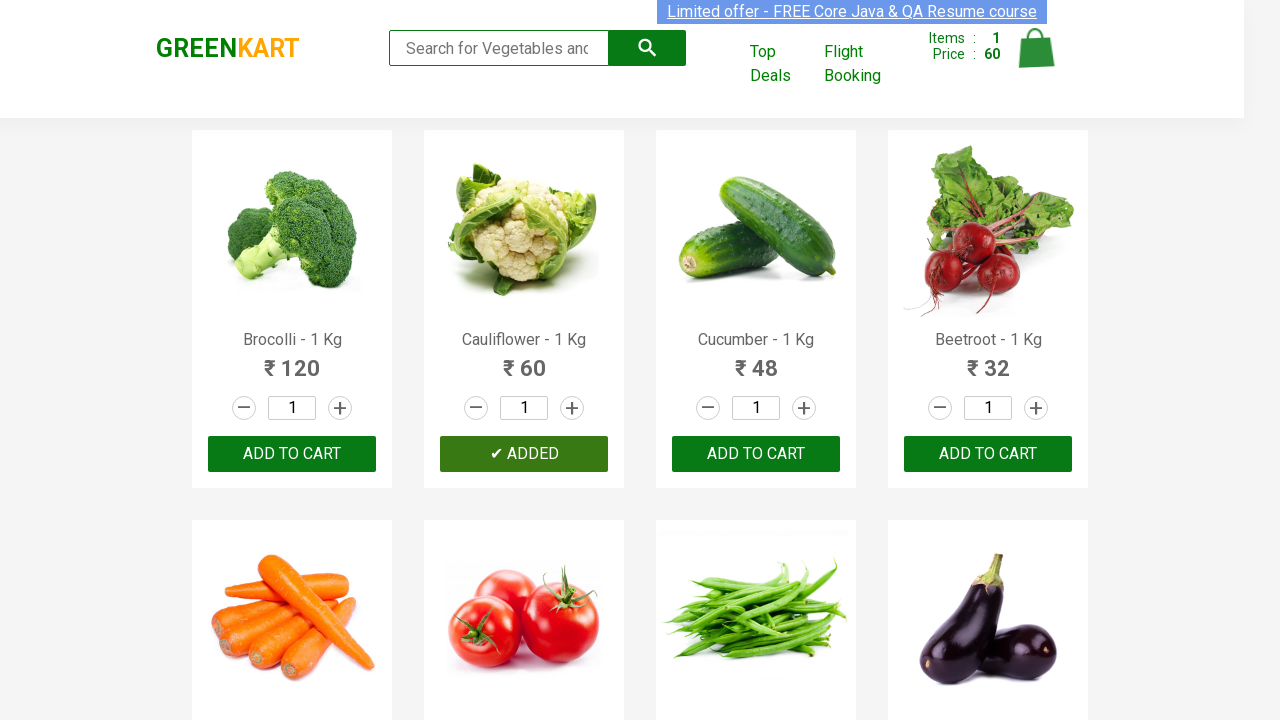

Retrieved text content from product element 2
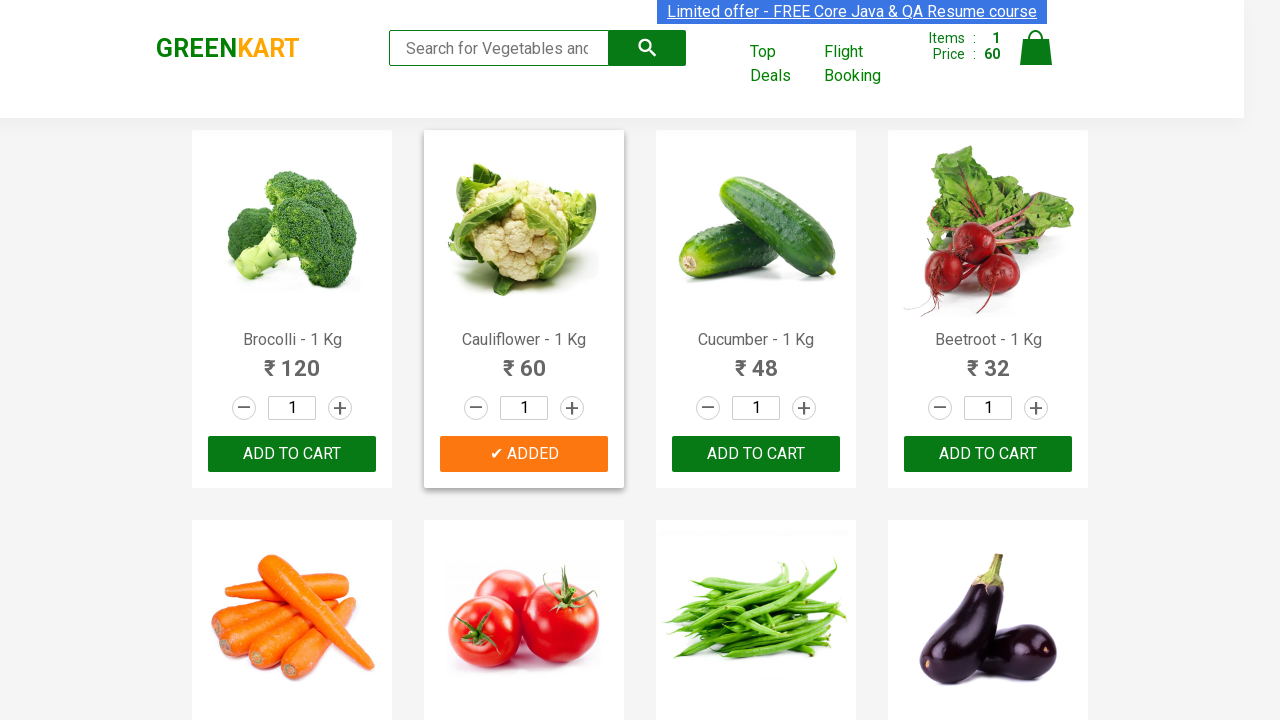

Added 'Cucumber' to cart at (756, 454) on xpath=//div[@class='product-action']/button >> nth=2
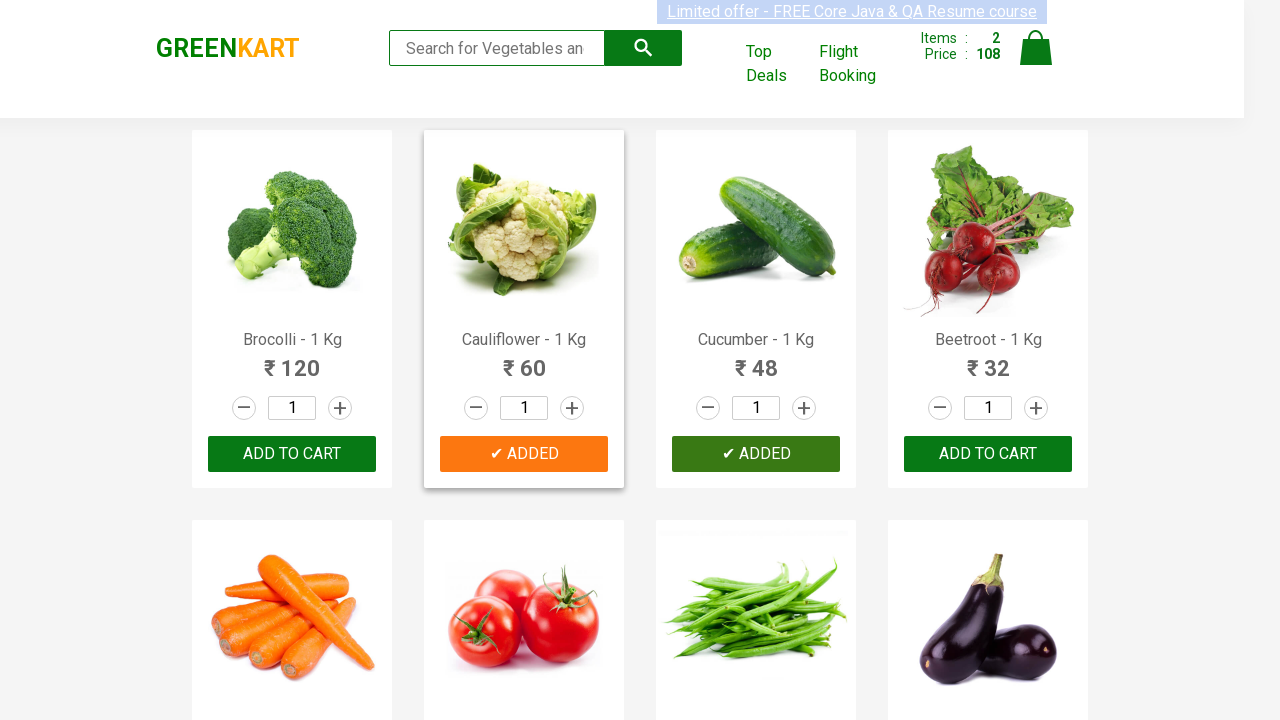

Retrieved text content from product element 3
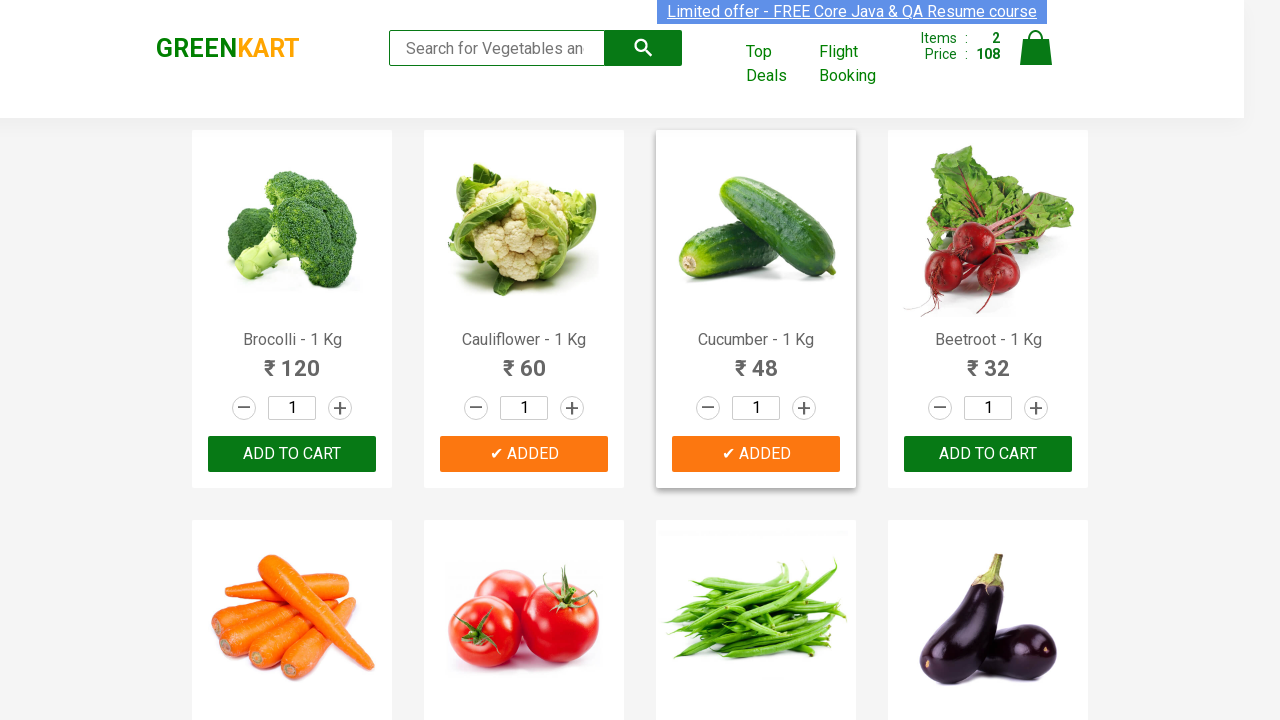

Retrieved text content from product element 4
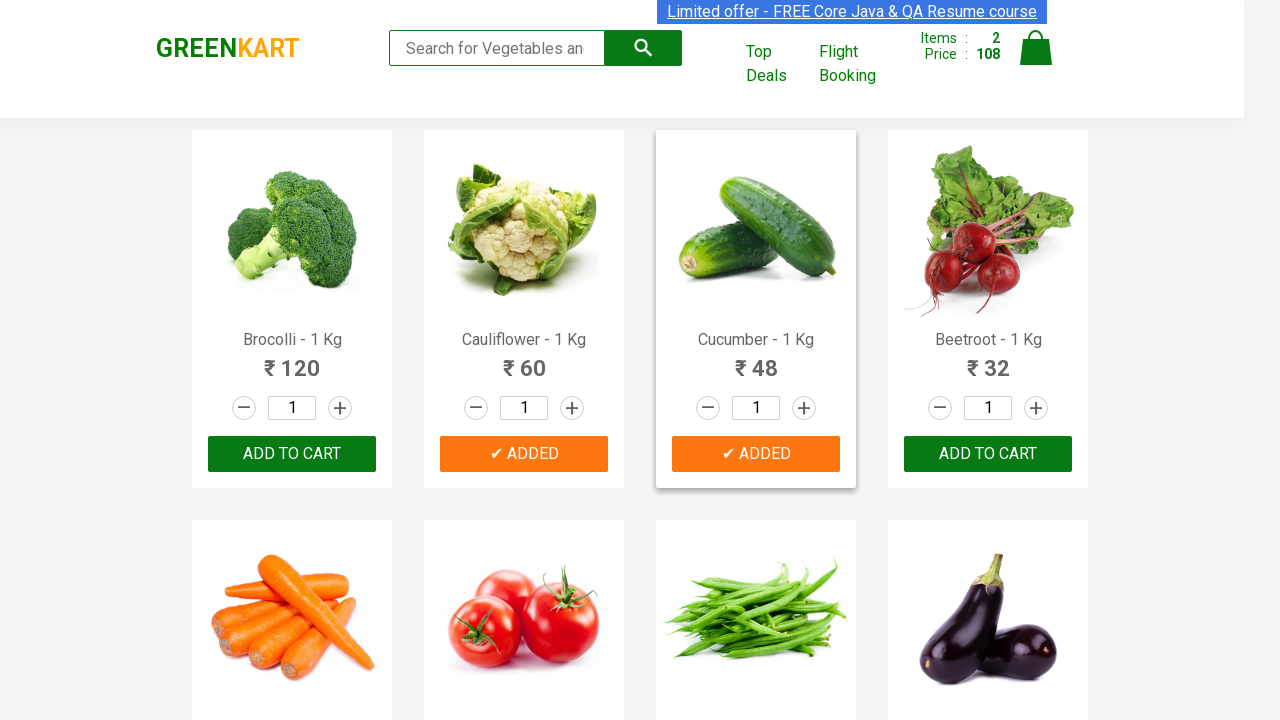

Retrieved text content from product element 5
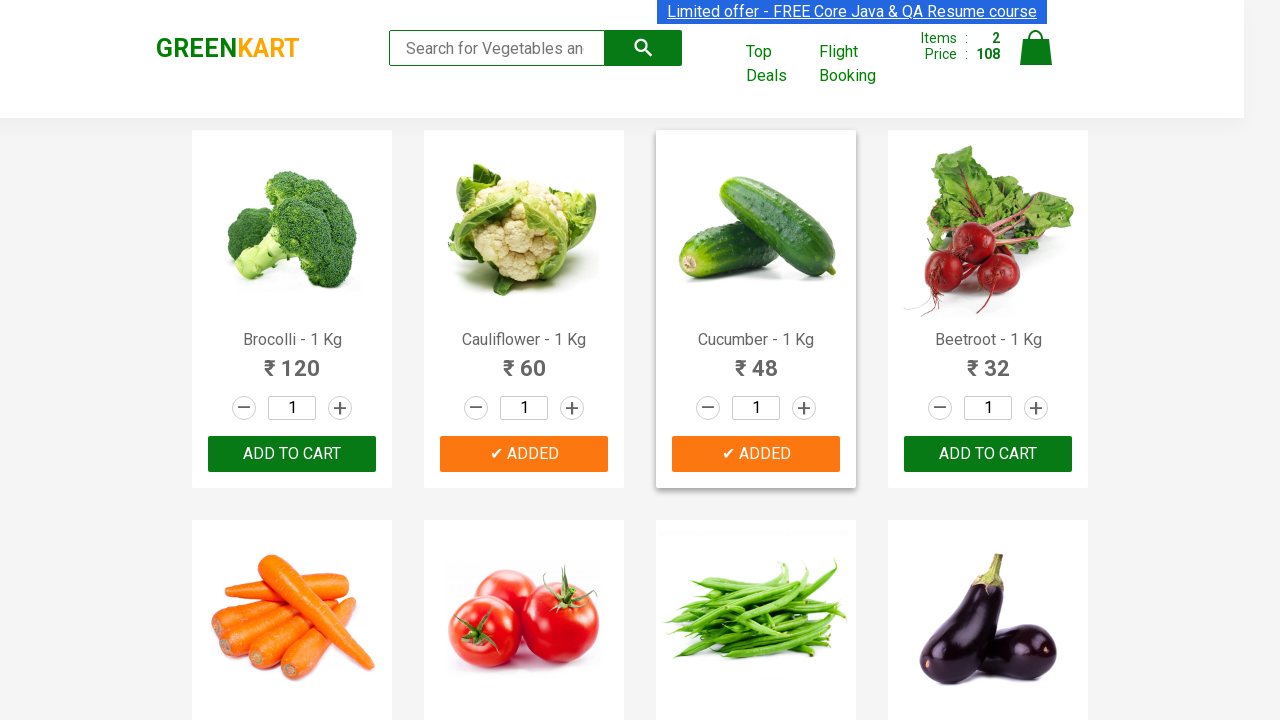

Added 'Tomato' to cart at (524, 360) on xpath=//div[@class='product-action']/button >> nth=5
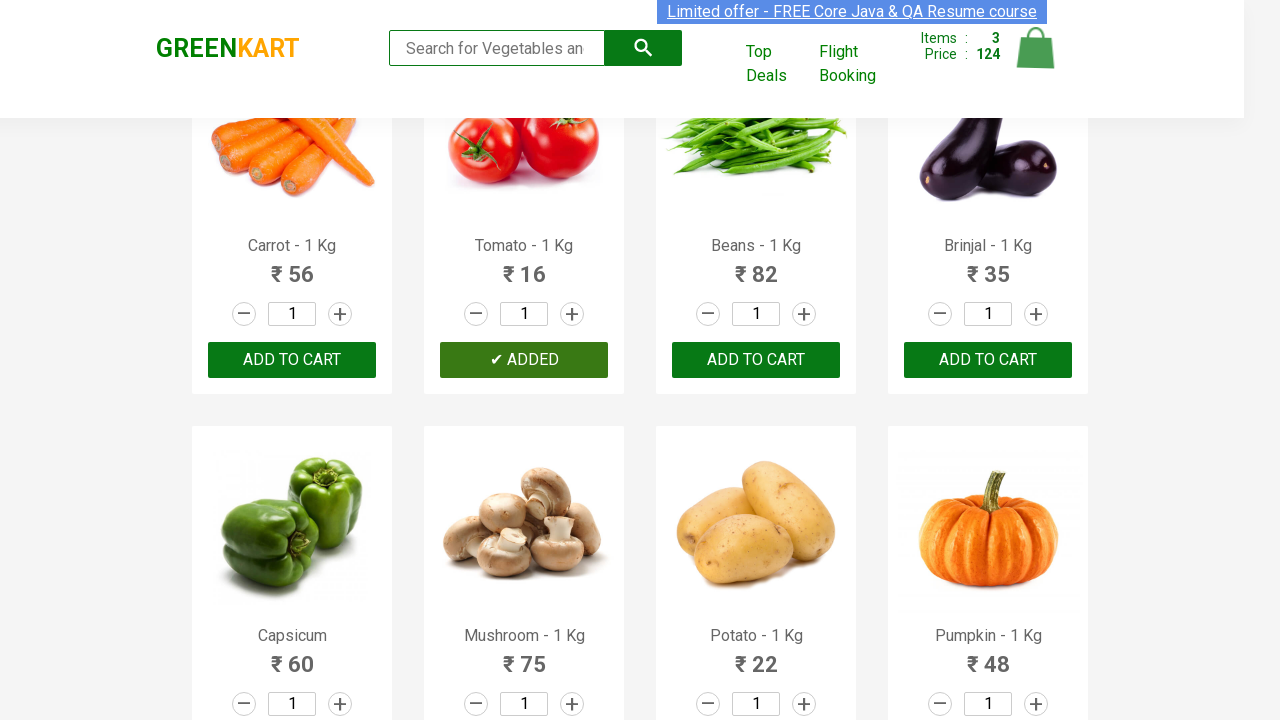

Clicked on cart icon to view cart at (1036, 48) on img[alt='Cart']
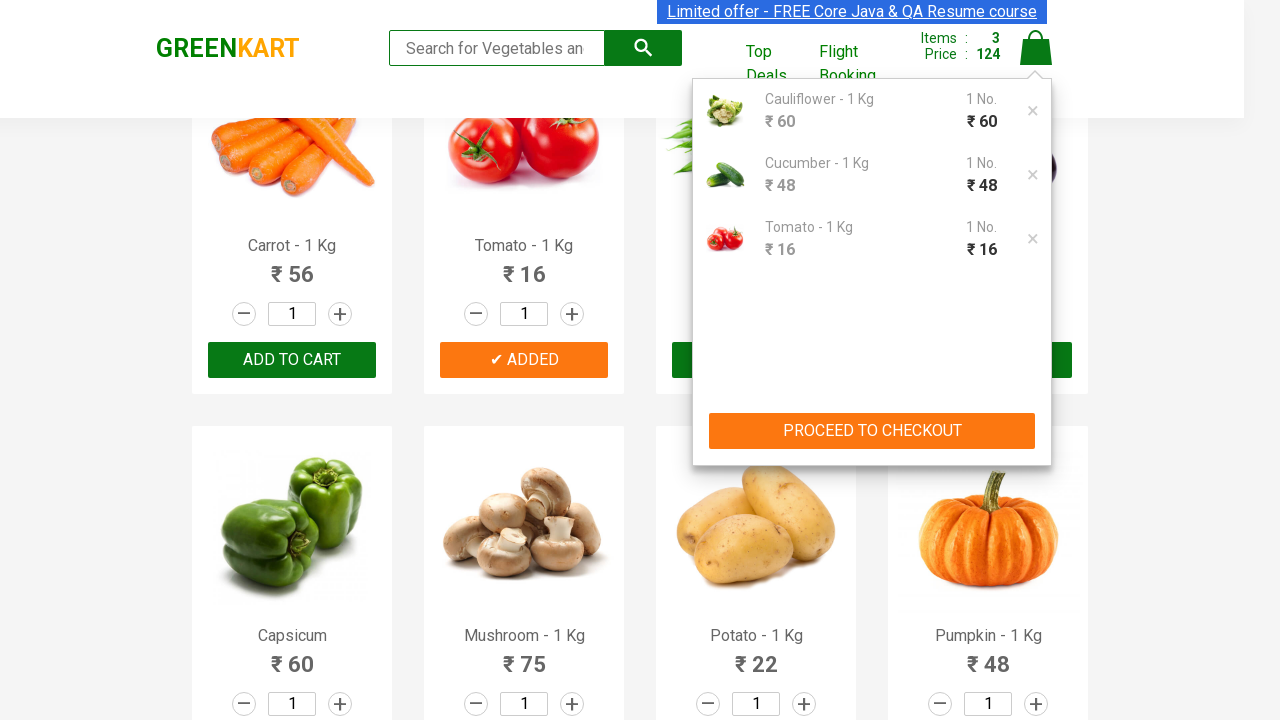

Clicked 'PROCEED TO CHECKOUT' button at (872, 431) on xpath=//button[contains(text(),'PROCEED TO CHECKOUT')]
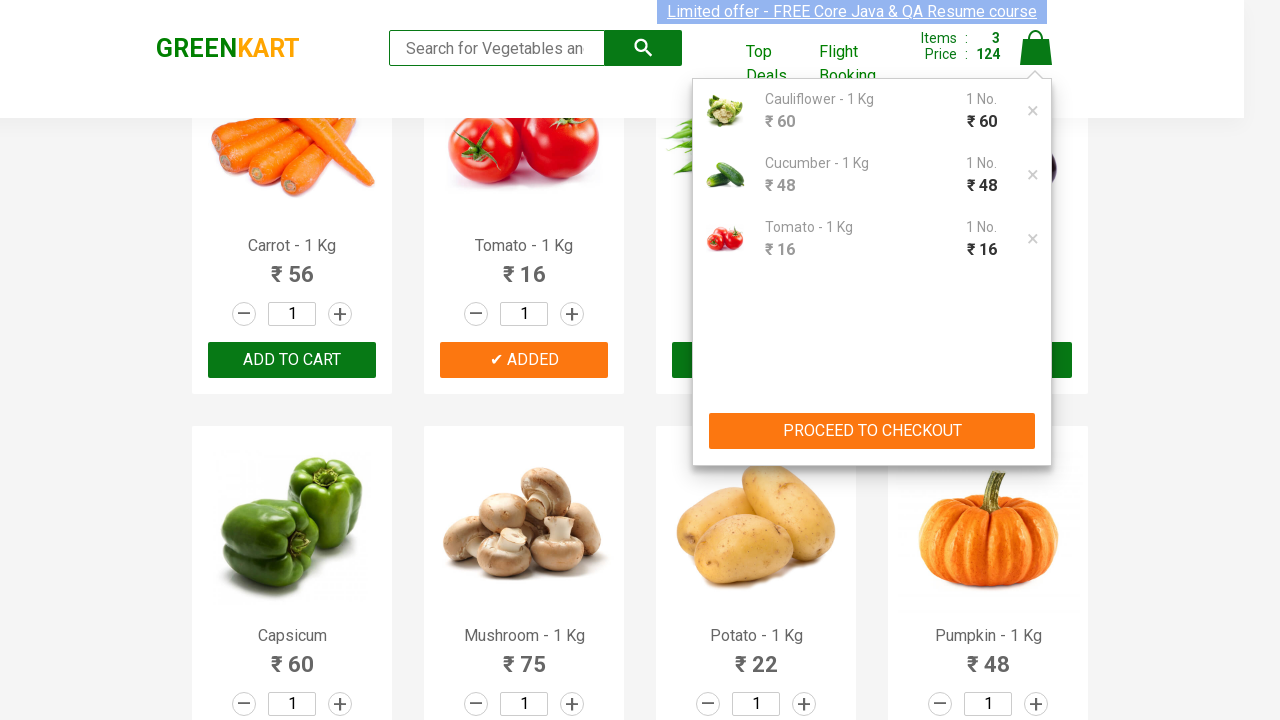

Promo code input field loaded
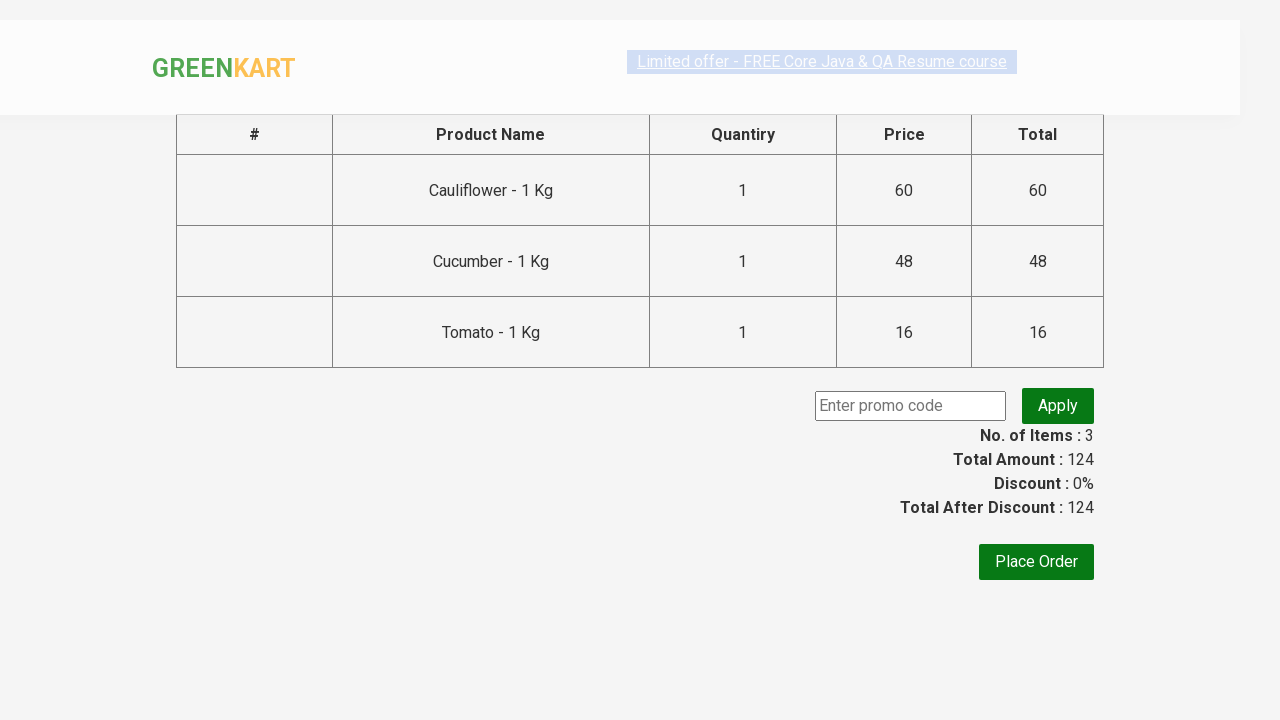

Filled promo code field with 'rahulshettyacademy' on input.promoCode
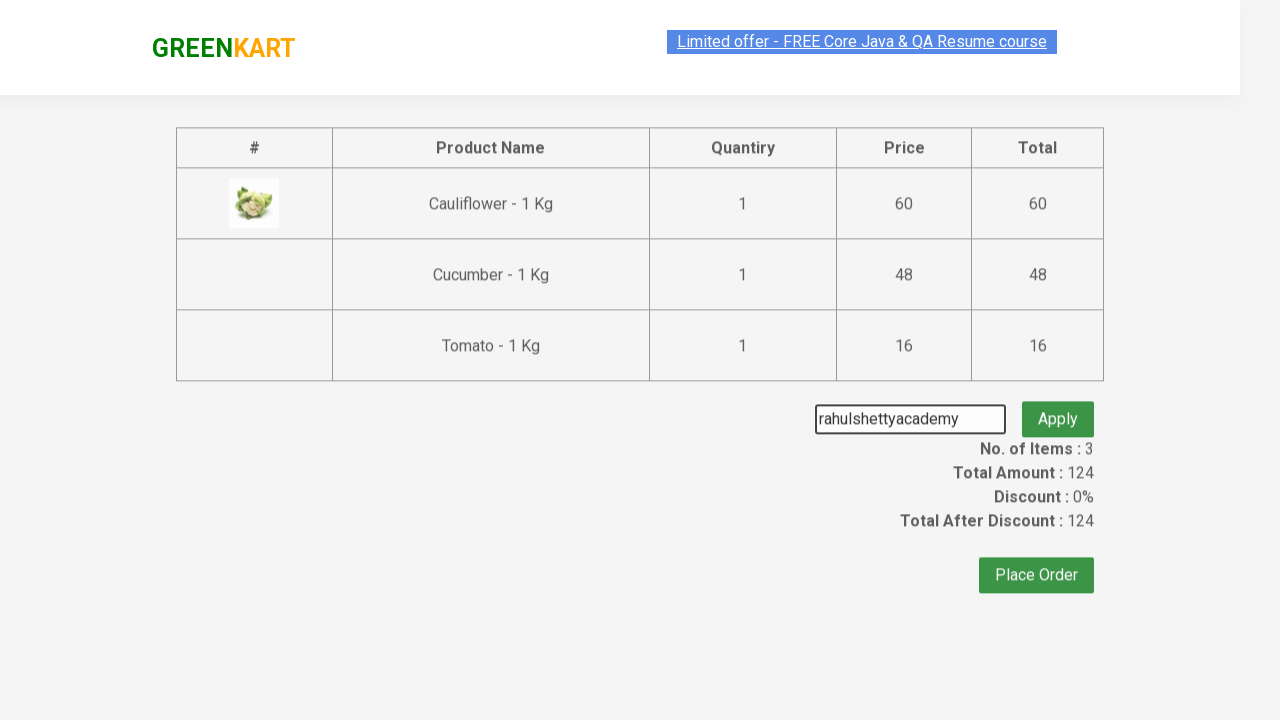

Clicked apply promo button at (1058, 406) on button.promoBtn
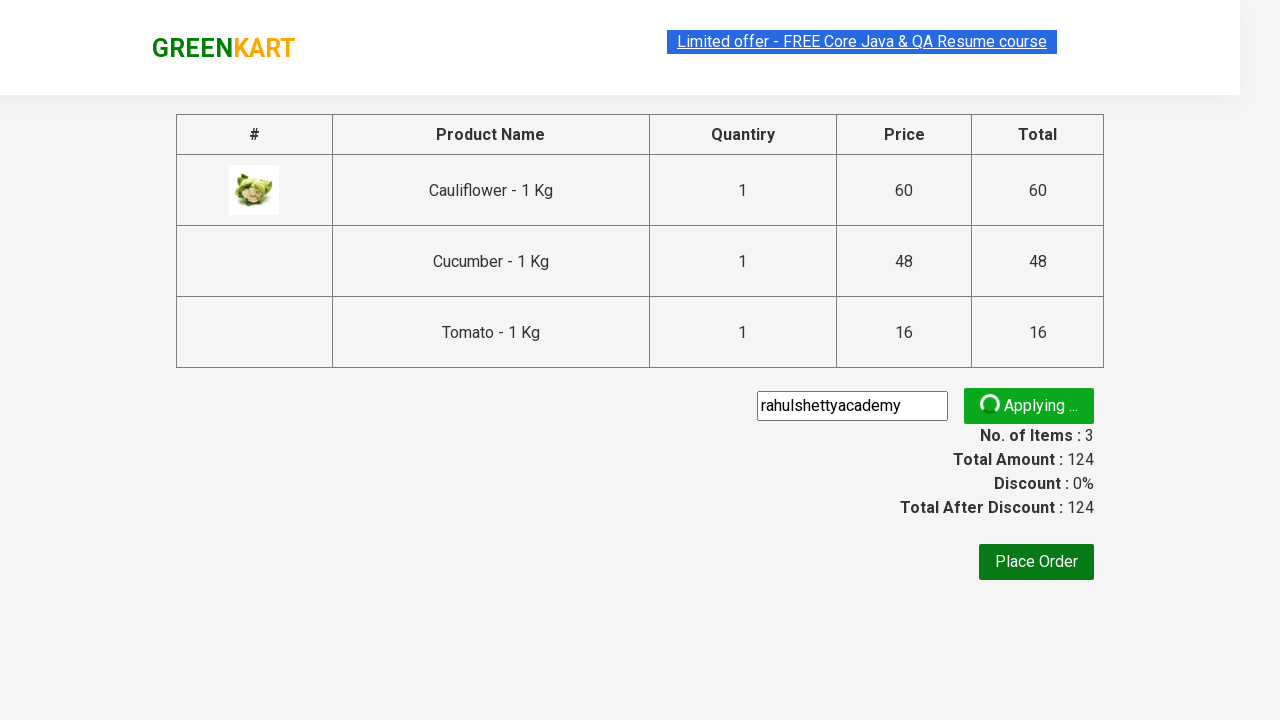

Promo code successfully applied - confirmation message appeared
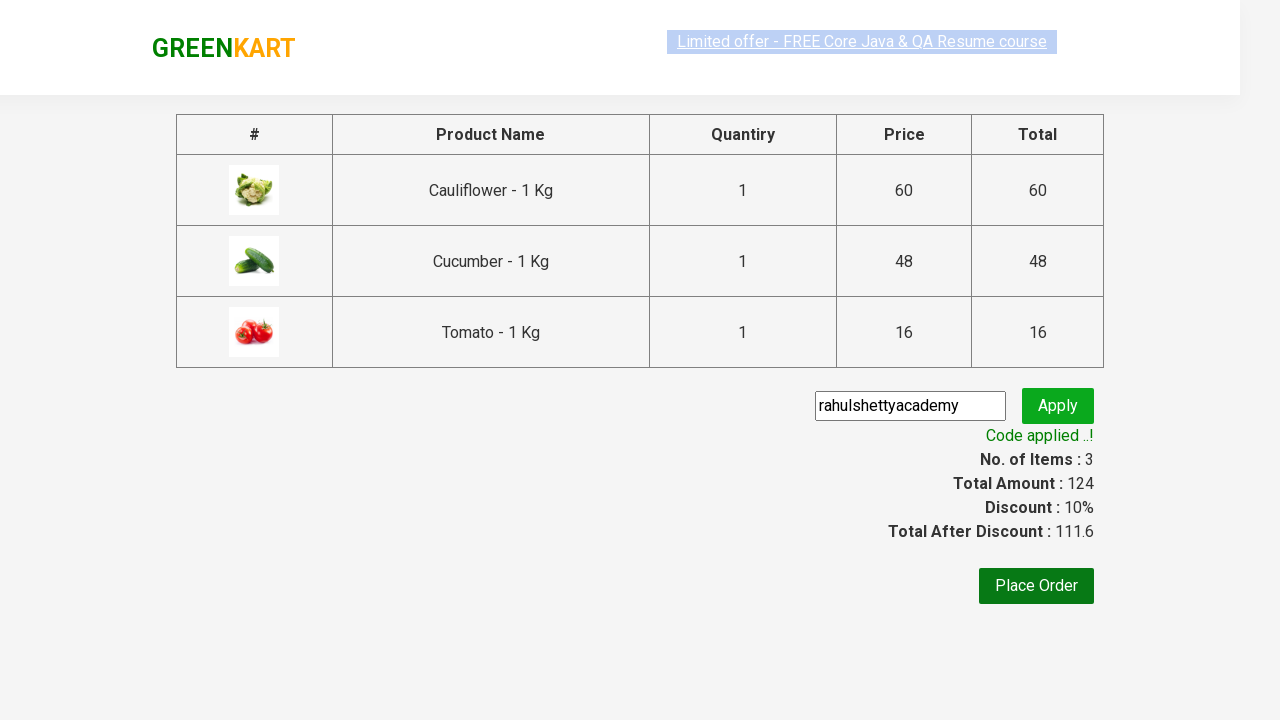

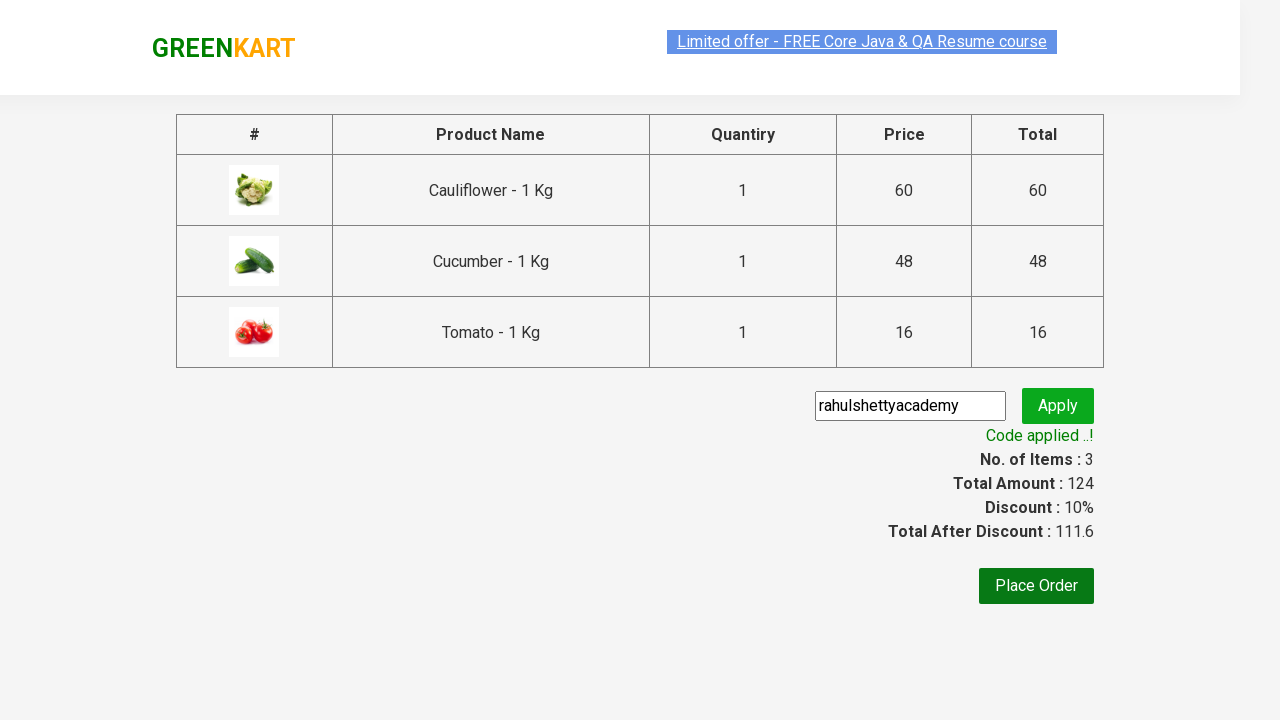